Tests adding a todo item to the TodoMVC application by entering text in the input field and pressing Enter, then verifying the todo was created

Starting URL: https://demo.playwright.dev/todomvc

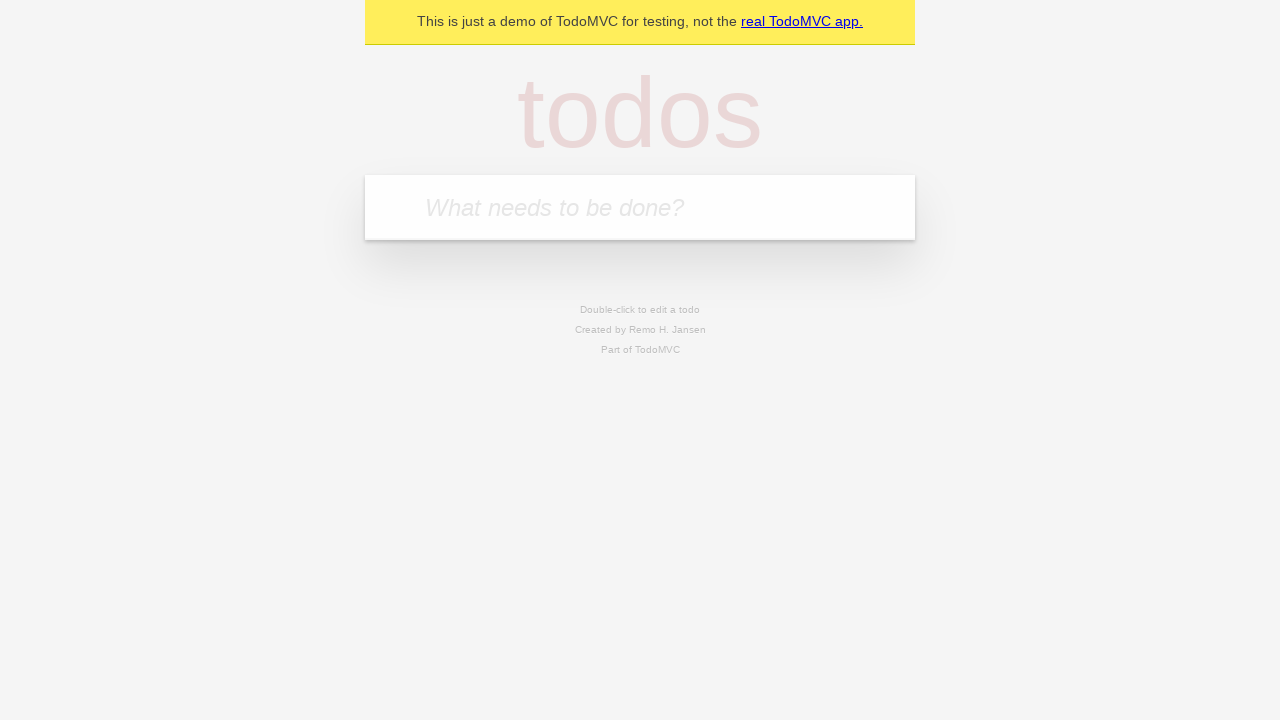

Located the todo input field with placeholder 'What needs to be done?'
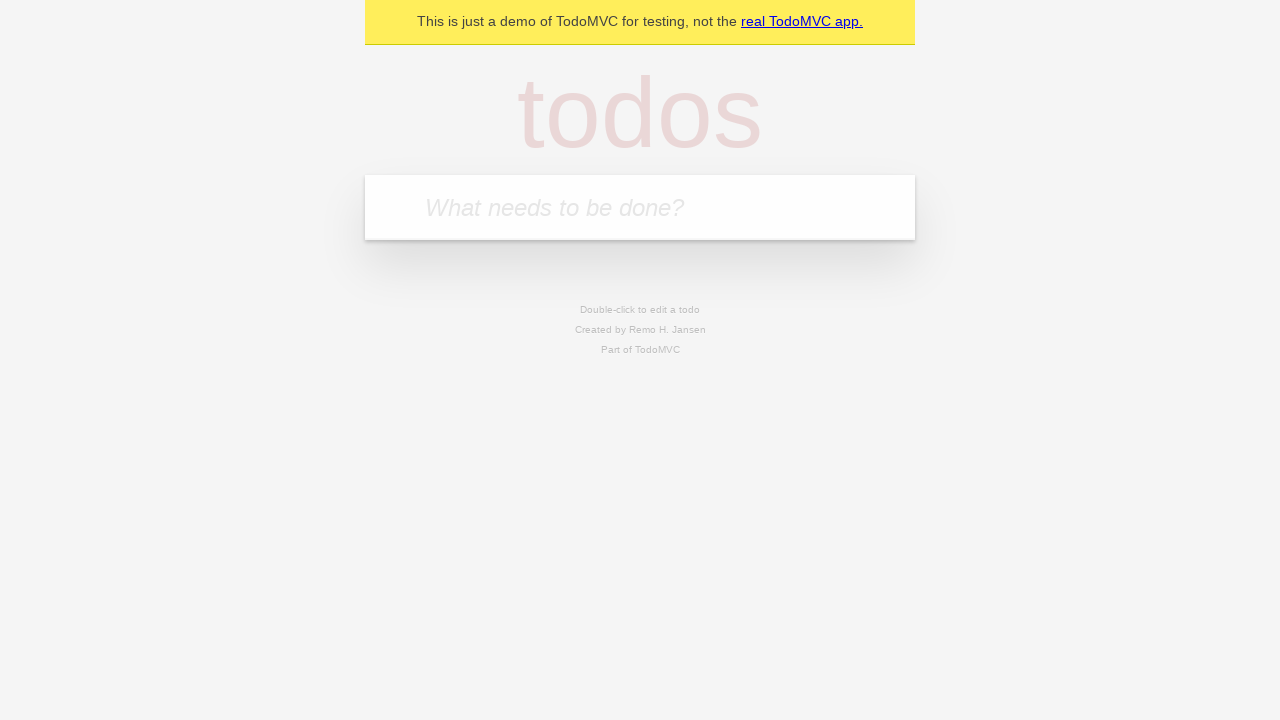

Filled todo input field with 'Learn Playwright' on internal:attr=[placeholder="What needs to be done?"i]
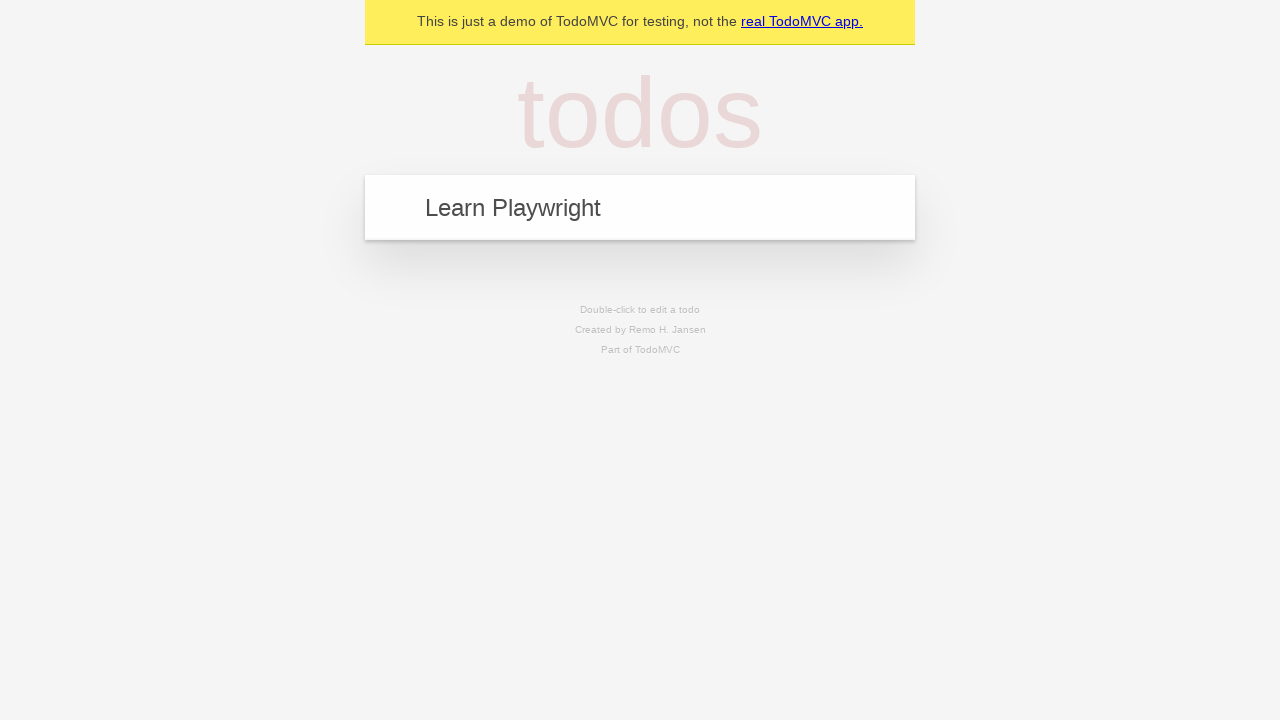

Pressed Enter to submit the todo item on internal:attr=[placeholder="What needs to be done?"i]
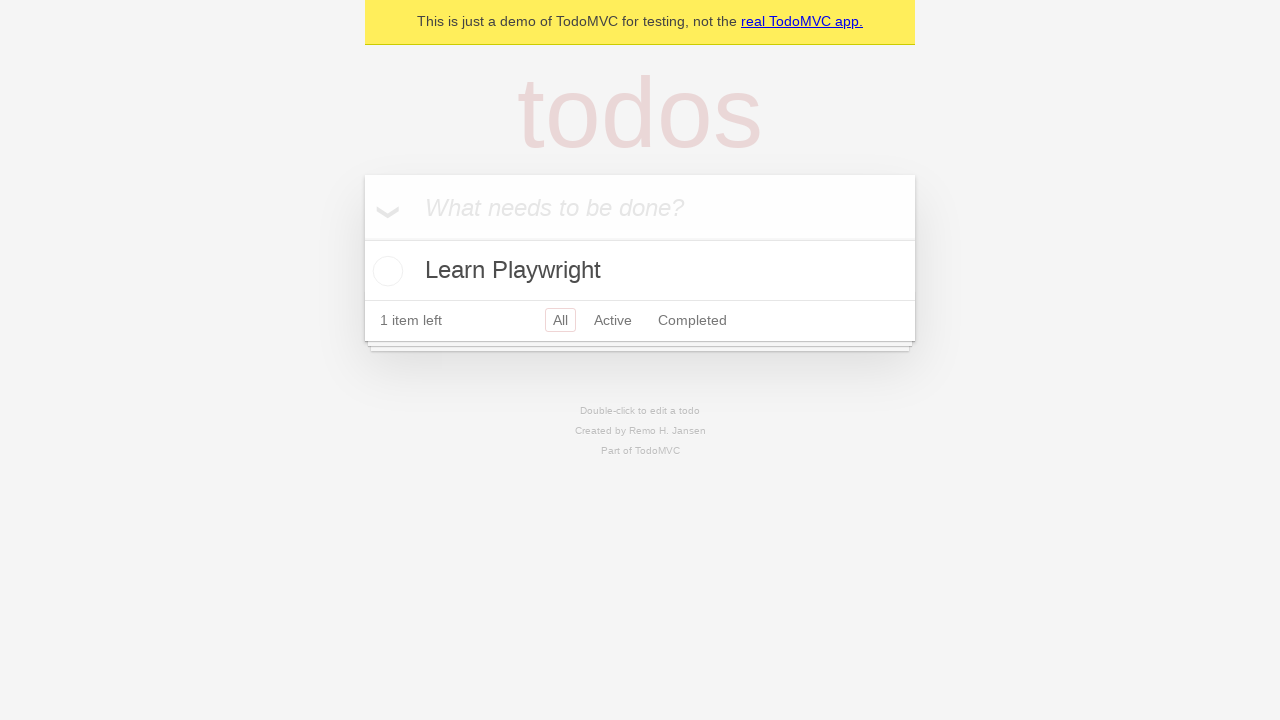

Verified that the todo item was created by waiting for the todo title element
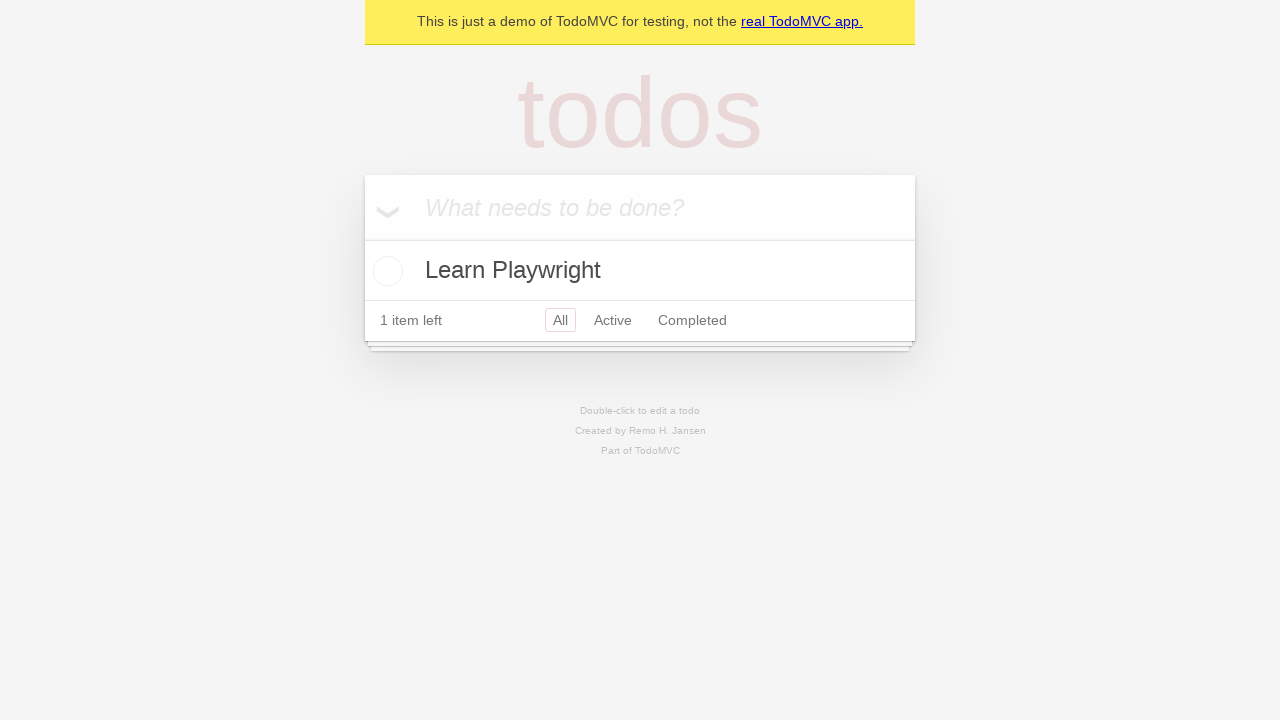

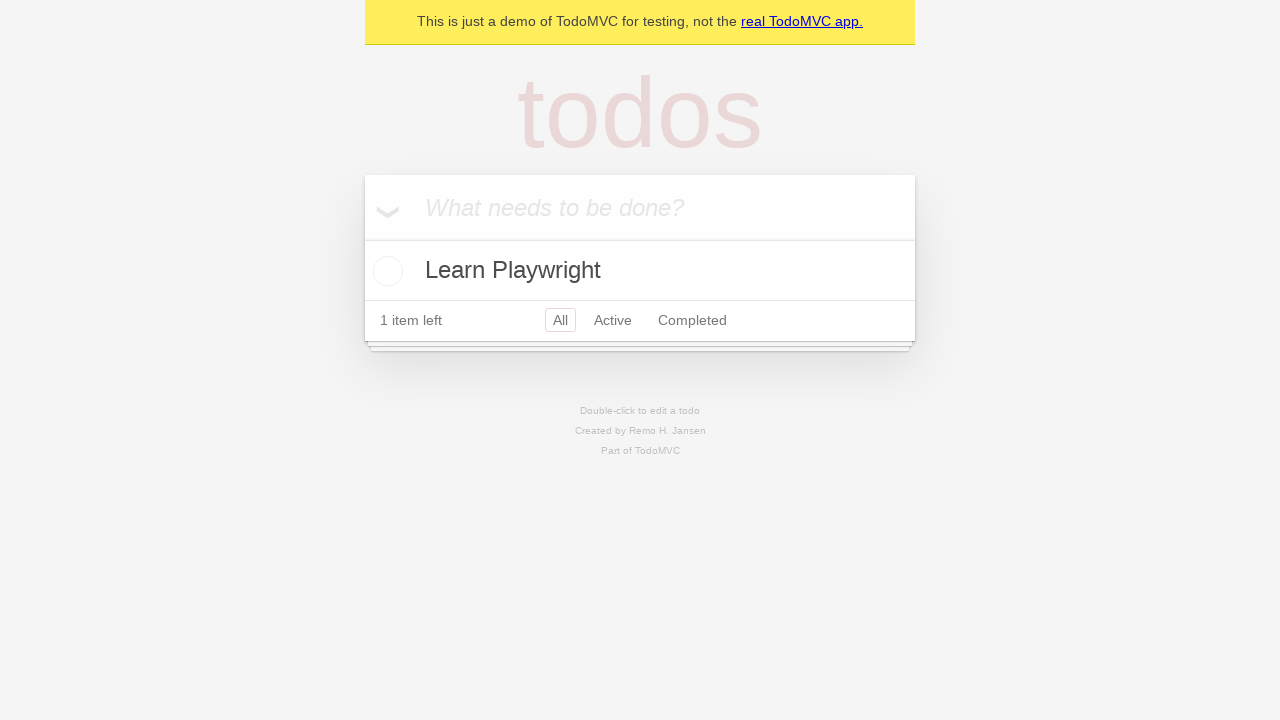